Tests radio button functionality by navigating to a practice page and clicking the football radio button

Starting URL: https://practice.cydeo.com/radio_buttons

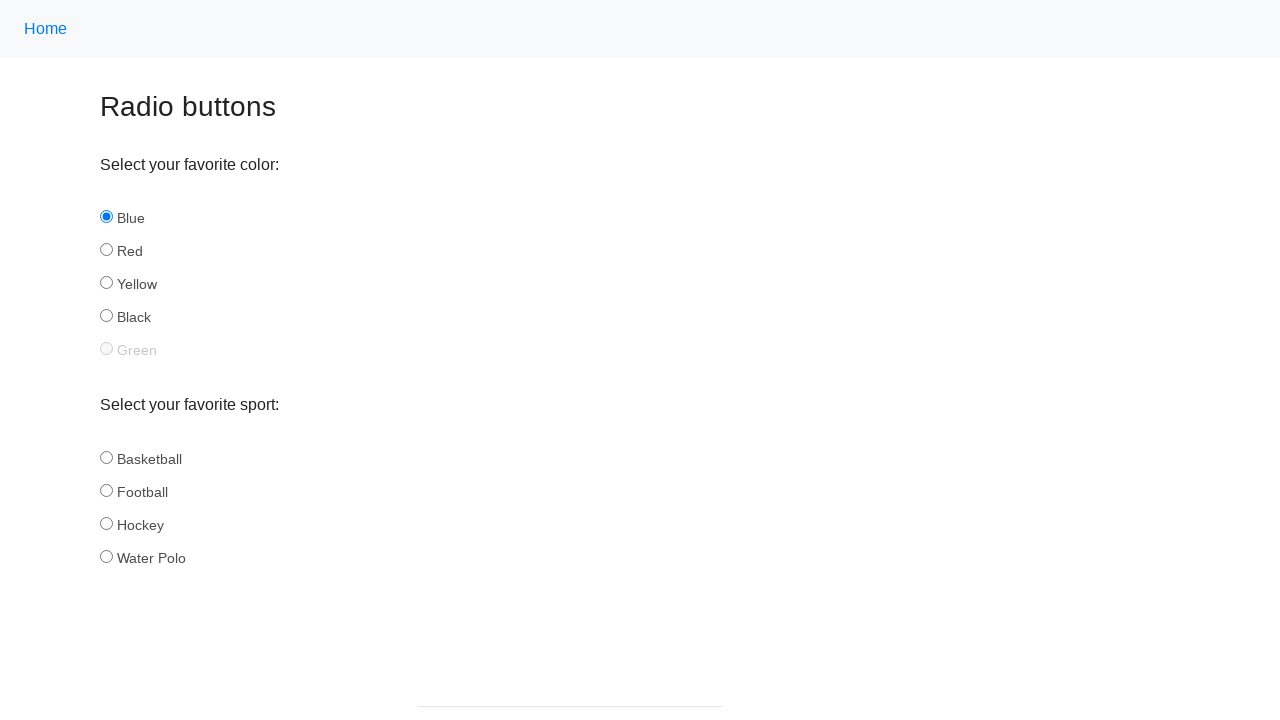

Navigated to radio buttons practice page
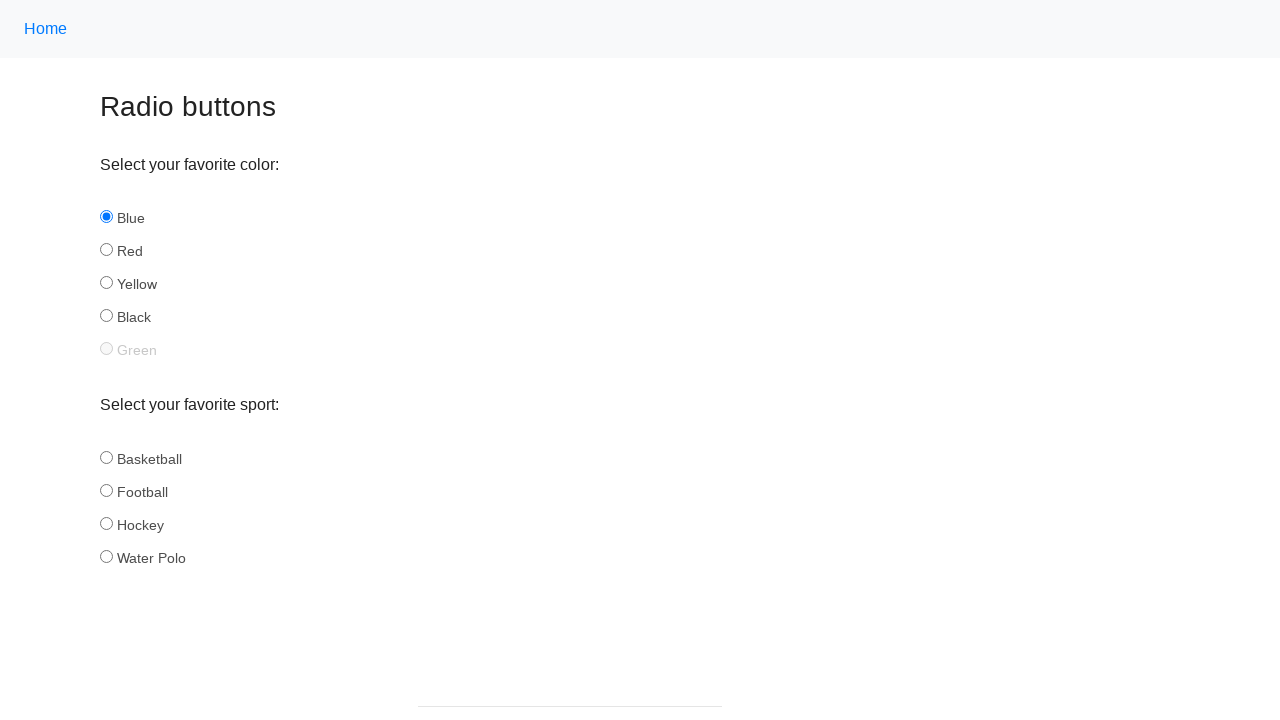

Clicked the football radio button at (106, 490) on input#football
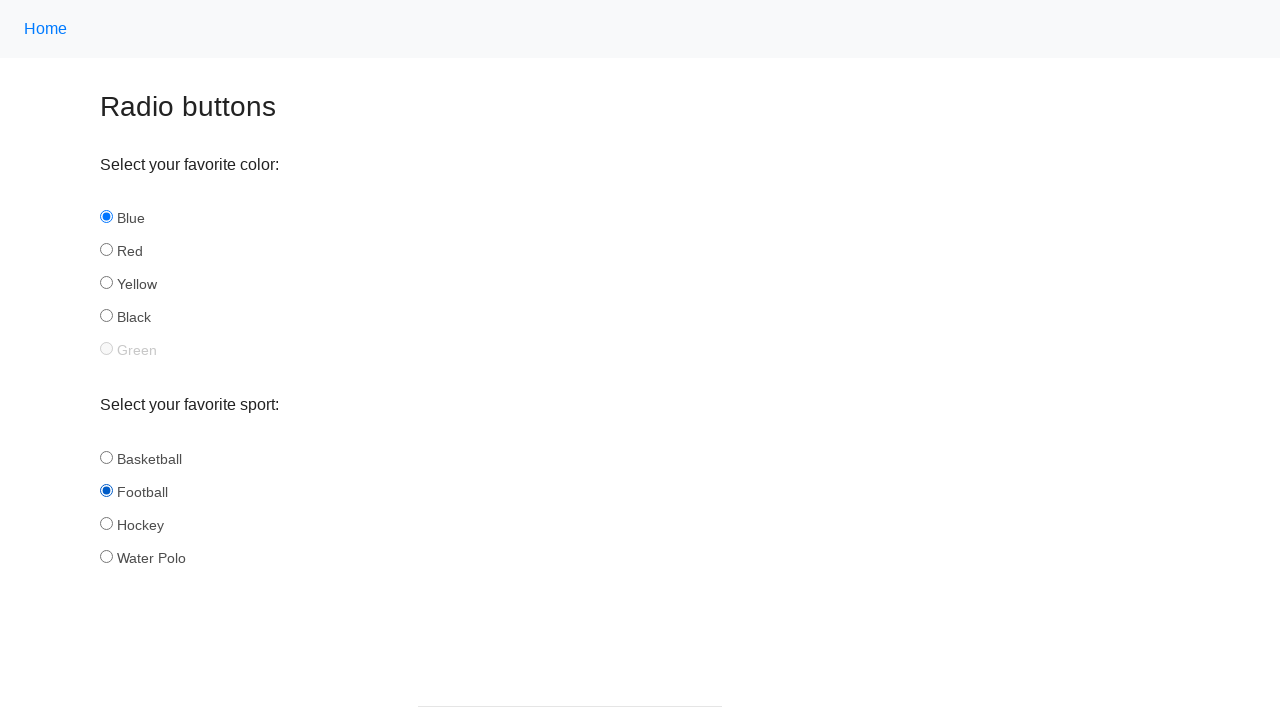

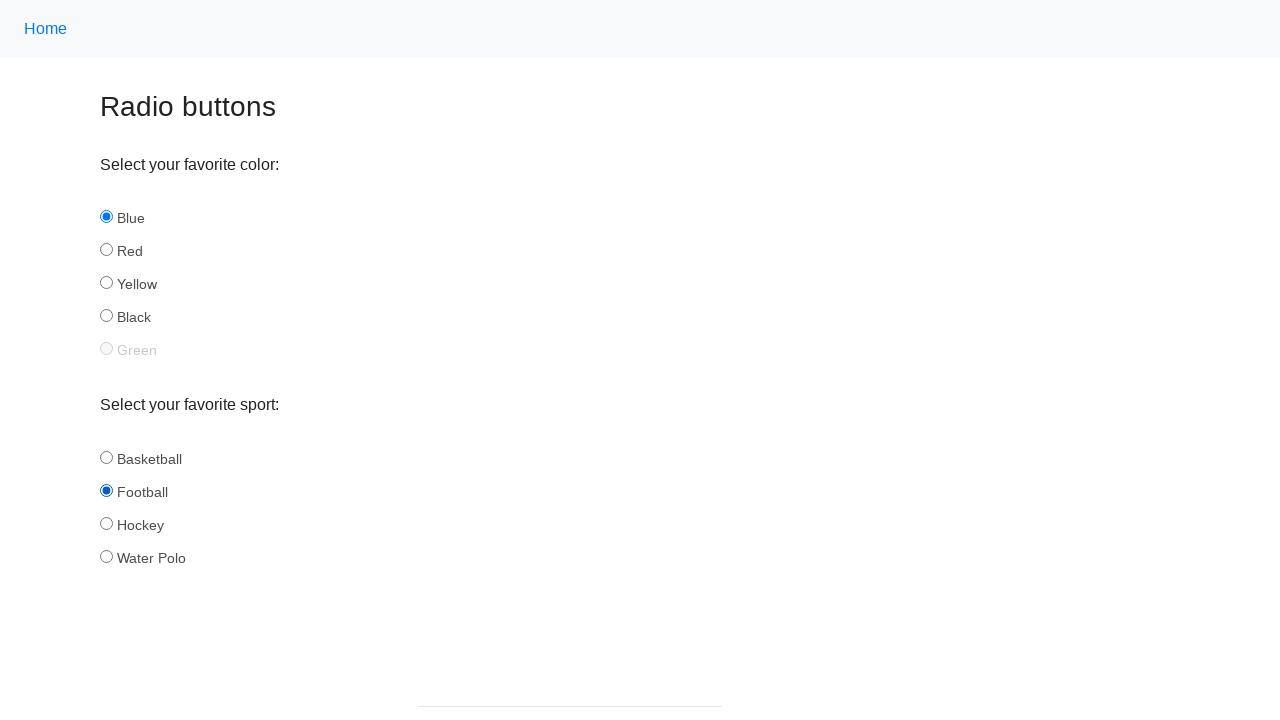